Tests Shadow DOM interaction by clicking a generate button to create a GUID, then verifying the generated value appears in the GUID field

Starting URL: http://www.uitestingplayground.com/shadowdom

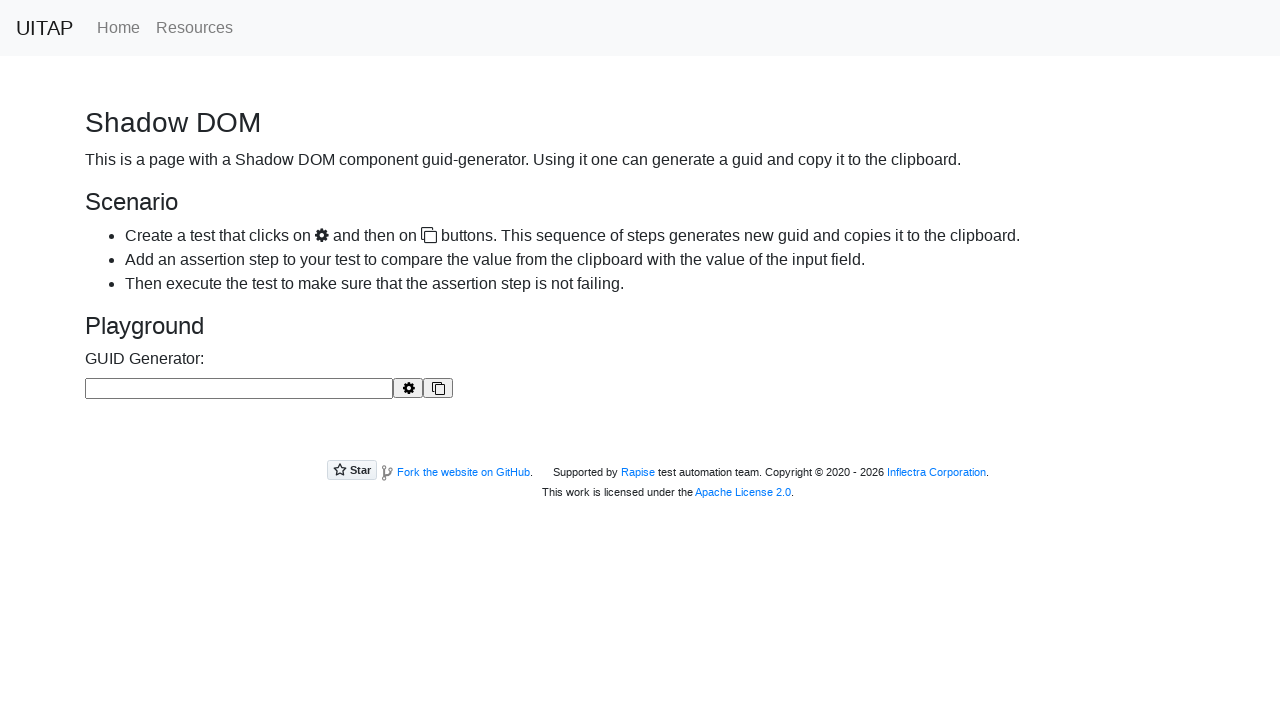

Located shadow DOM host element 'guid-generator'
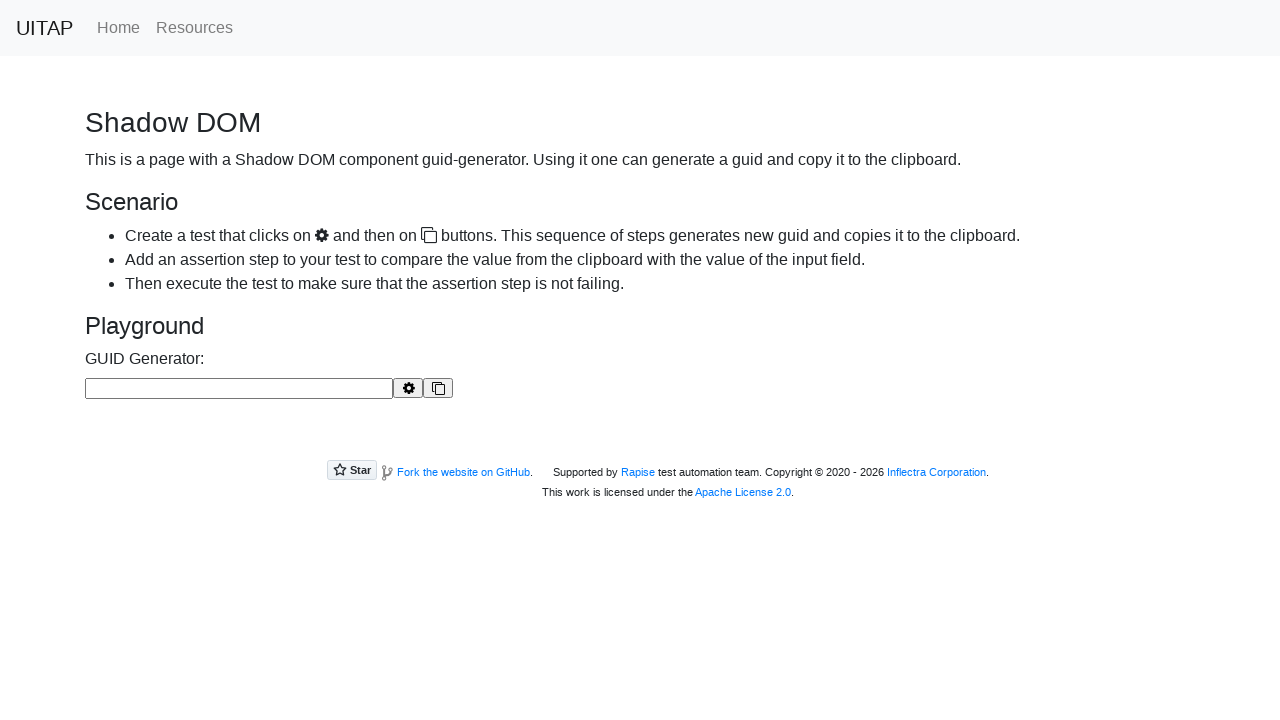

Located generate button inside shadow DOM
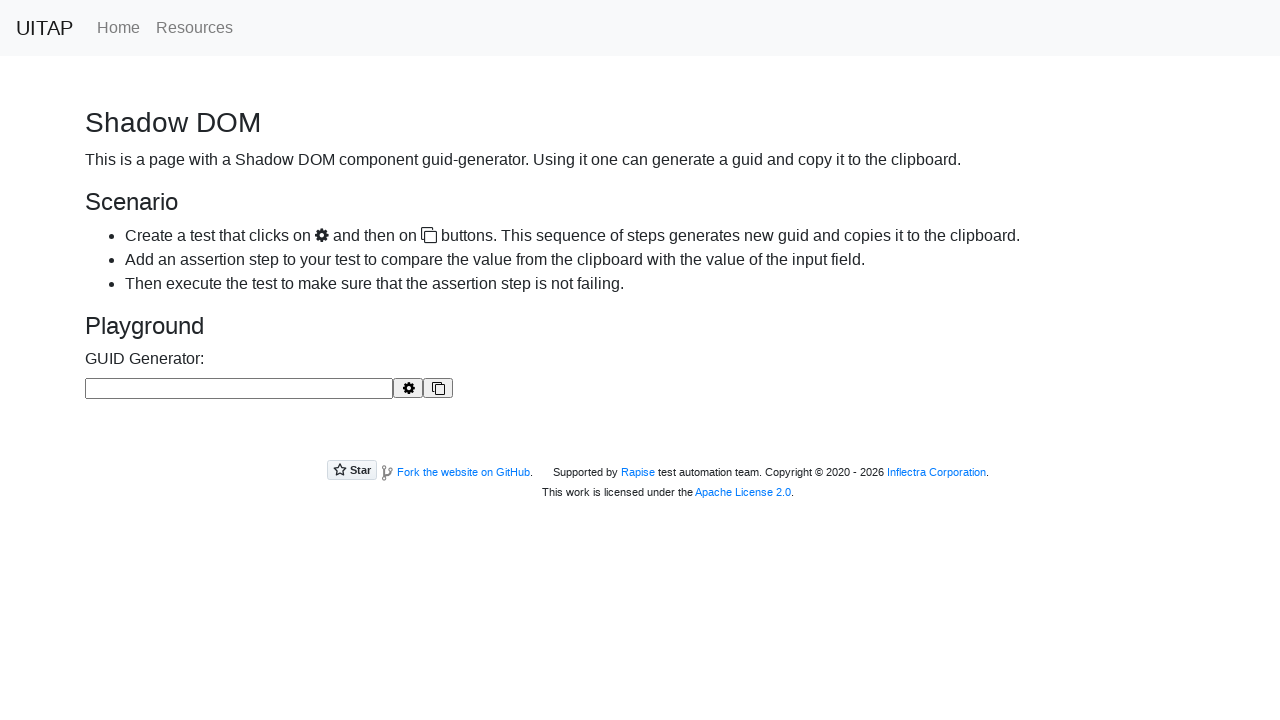

Clicked generate button to create GUID at (408, 388) on guid-generator >> #buttonGenerate
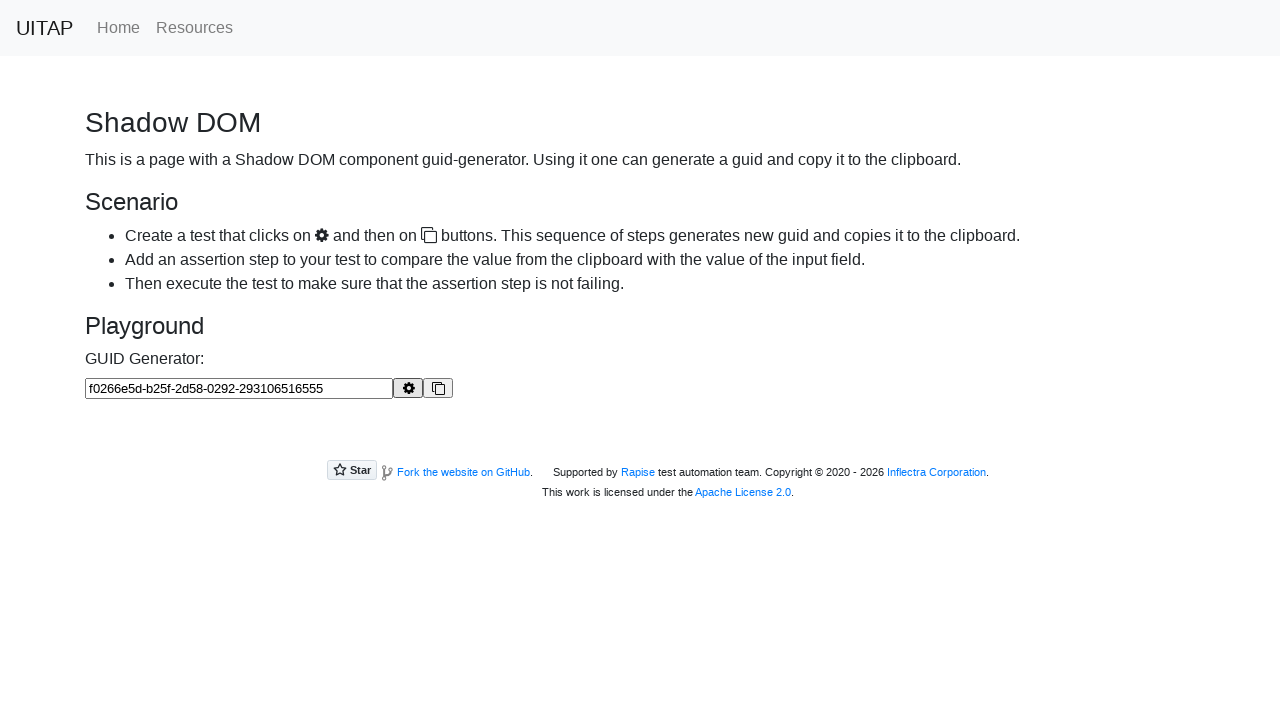

Located GUID field inside shadow DOM
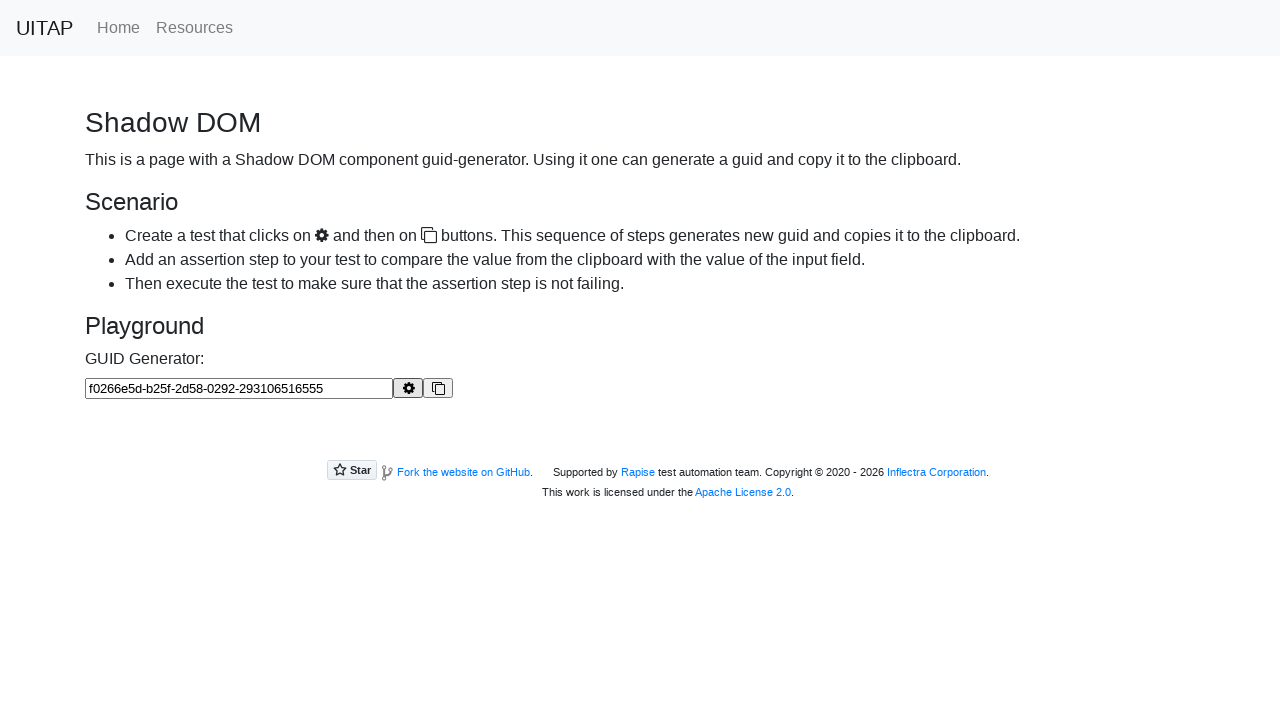

Waited 500ms for GUID generation to complete
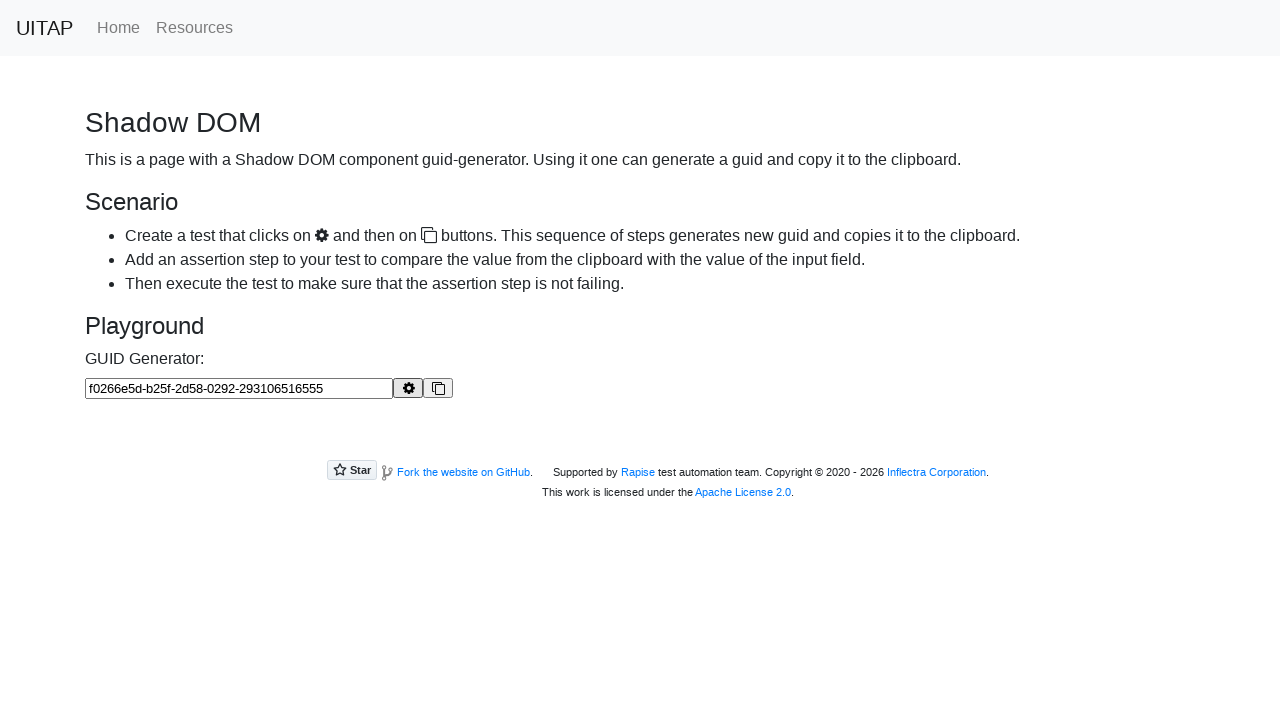

Retrieved generated GUID value: f0266e5d-b25f-2d58-0292-293106516555
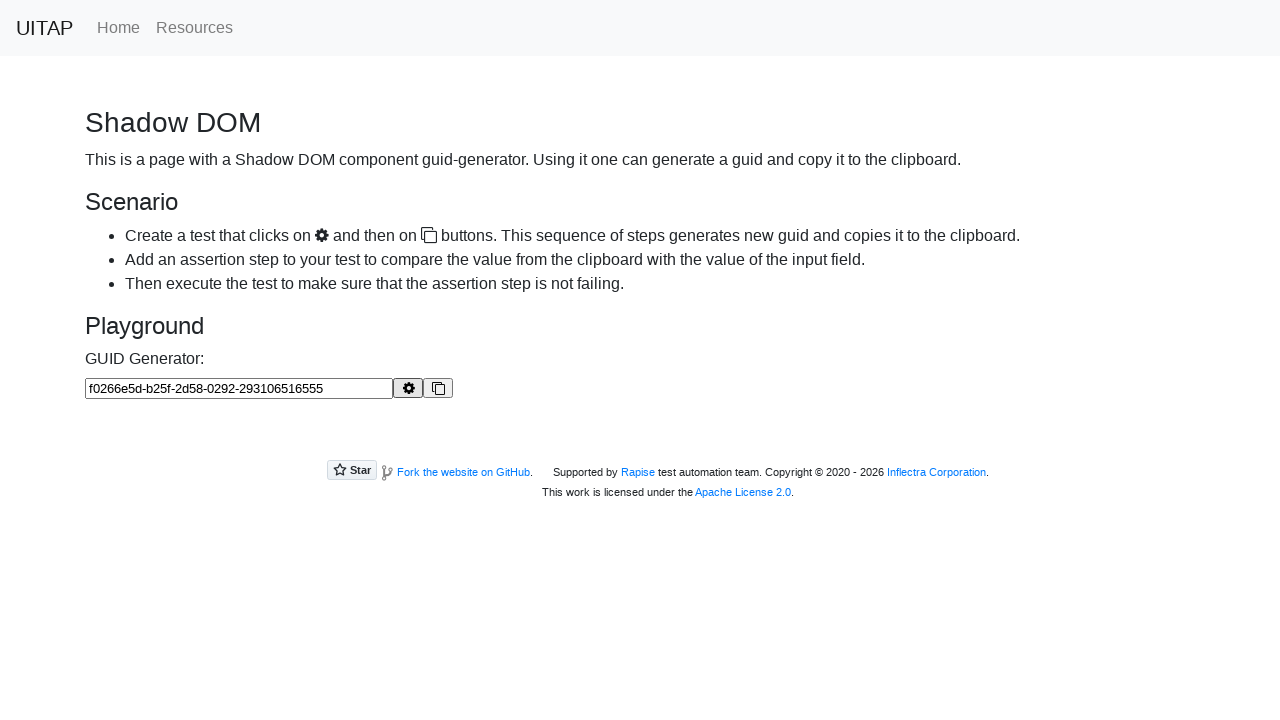

Verified GUID field is not empty
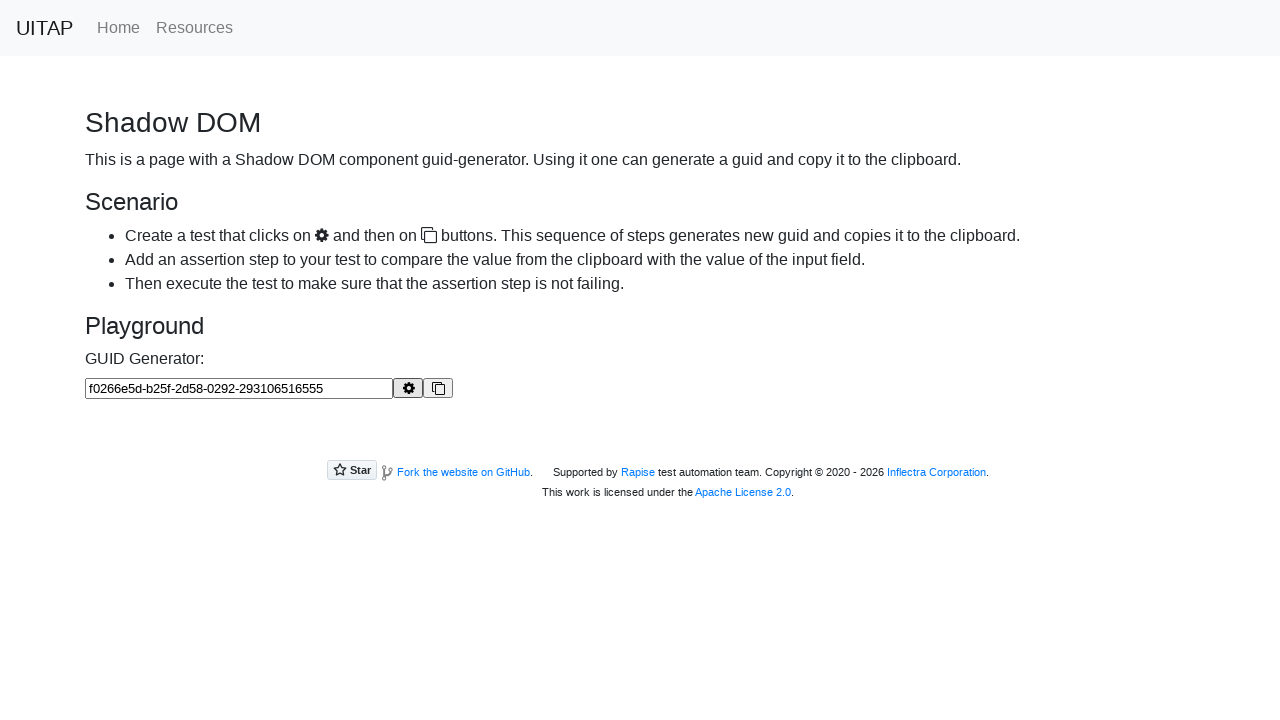

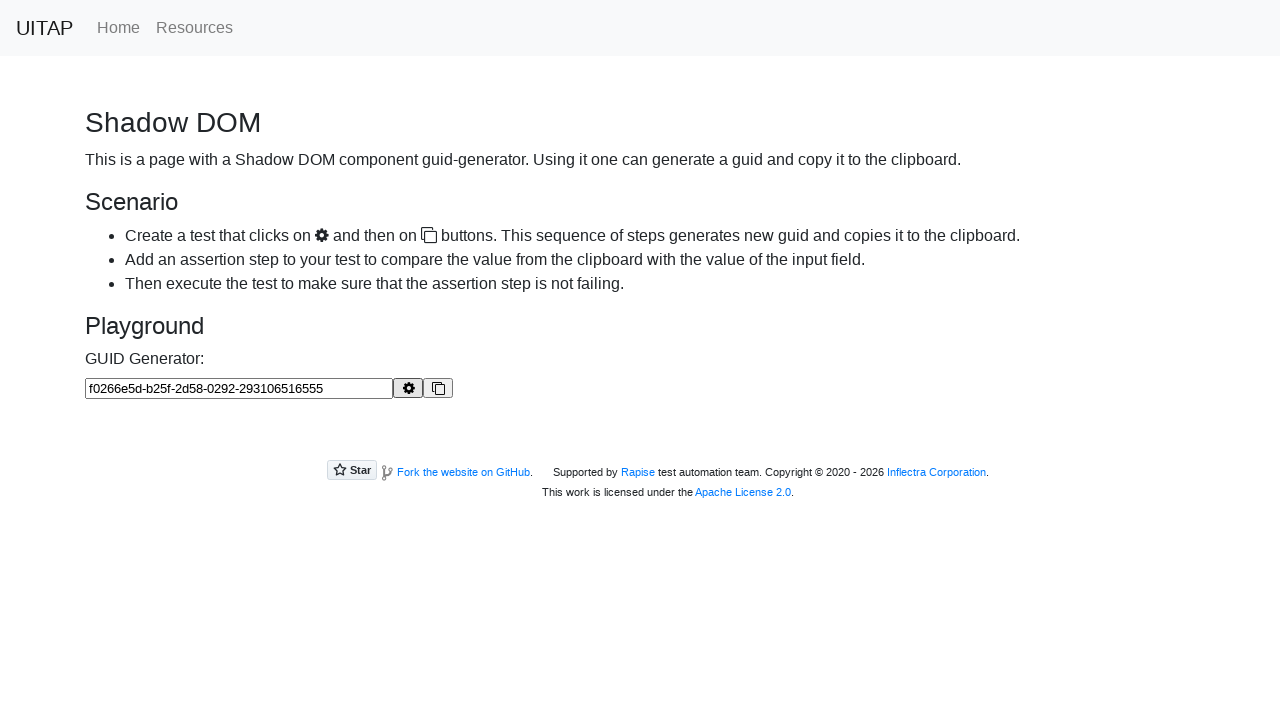